Navigates to The Internet test site and clicks on the Inputs link to access the inputs page

Starting URL: https://the-internet.herokuapp.com/

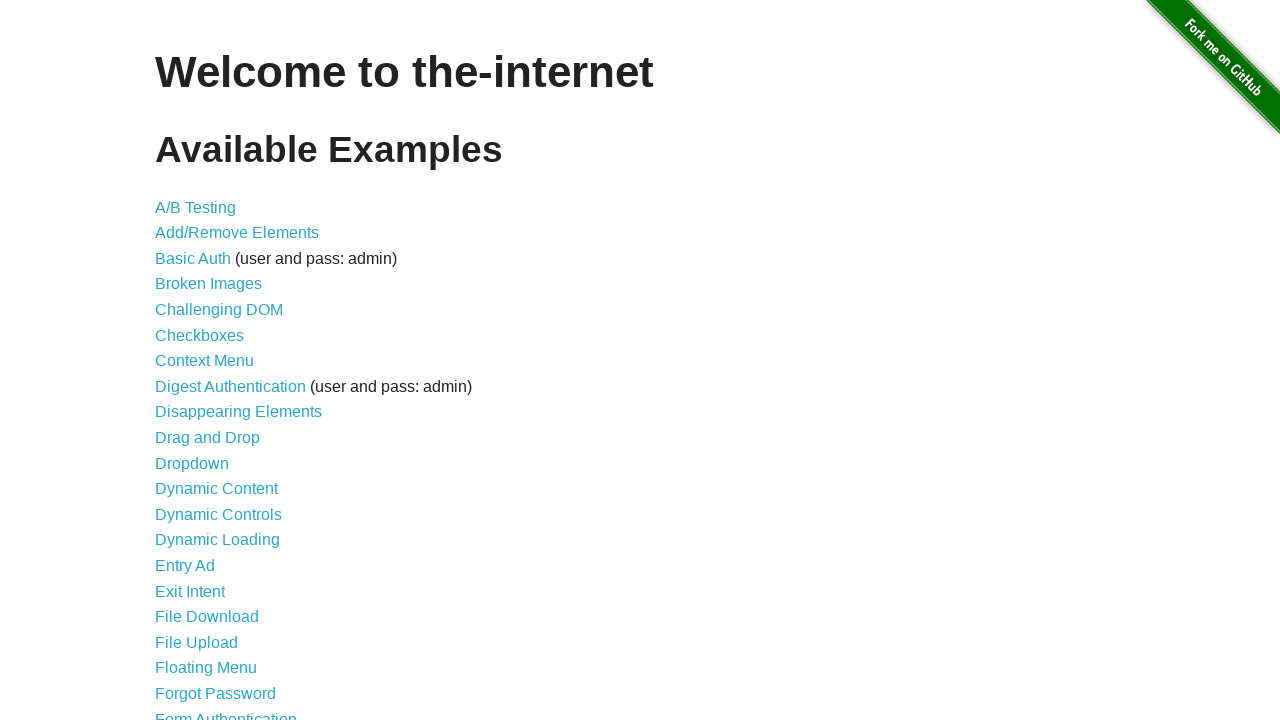

Navigated to The Internet test site homepage
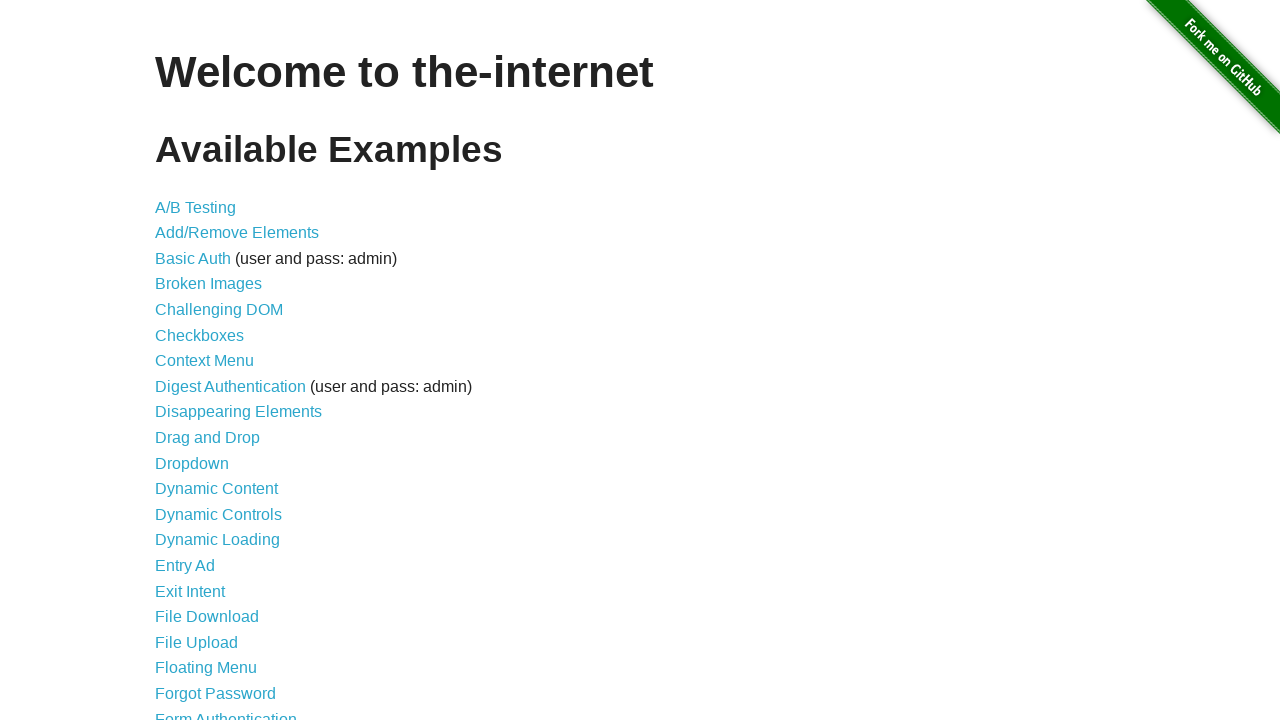

Clicked on the Inputs link at (176, 361) on a:text('Inputs')
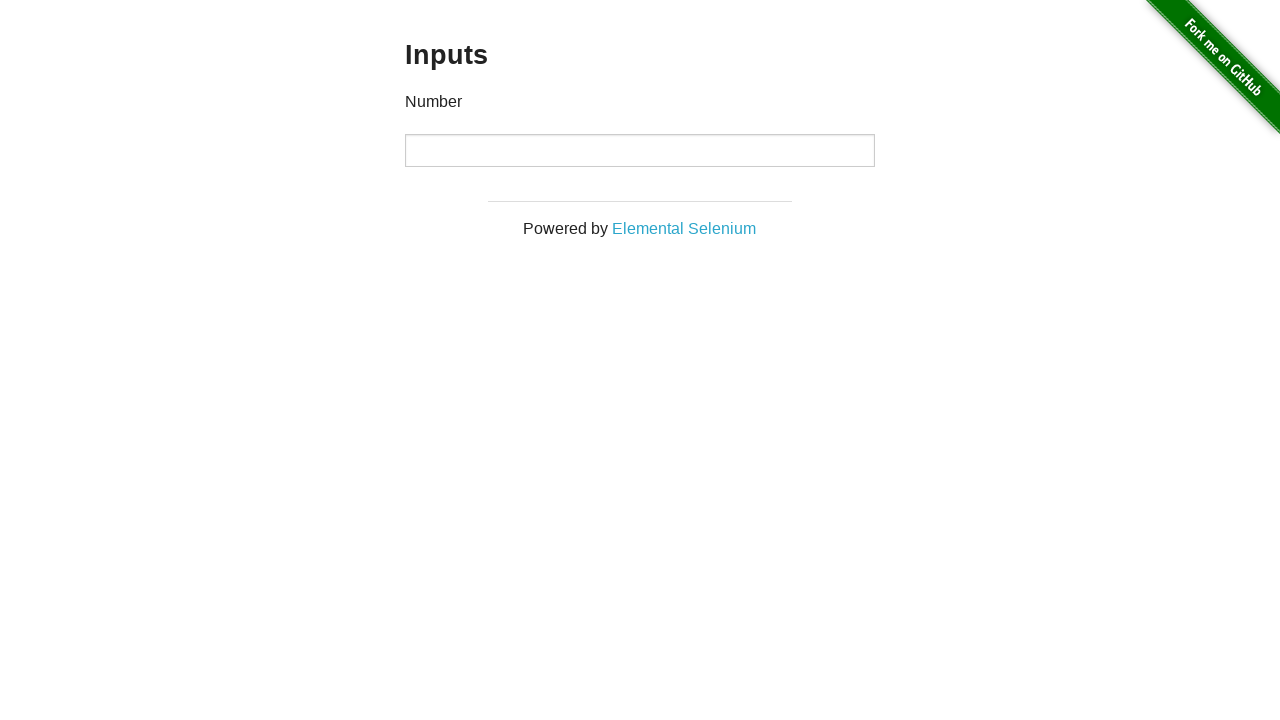

Inputs page loaded successfully
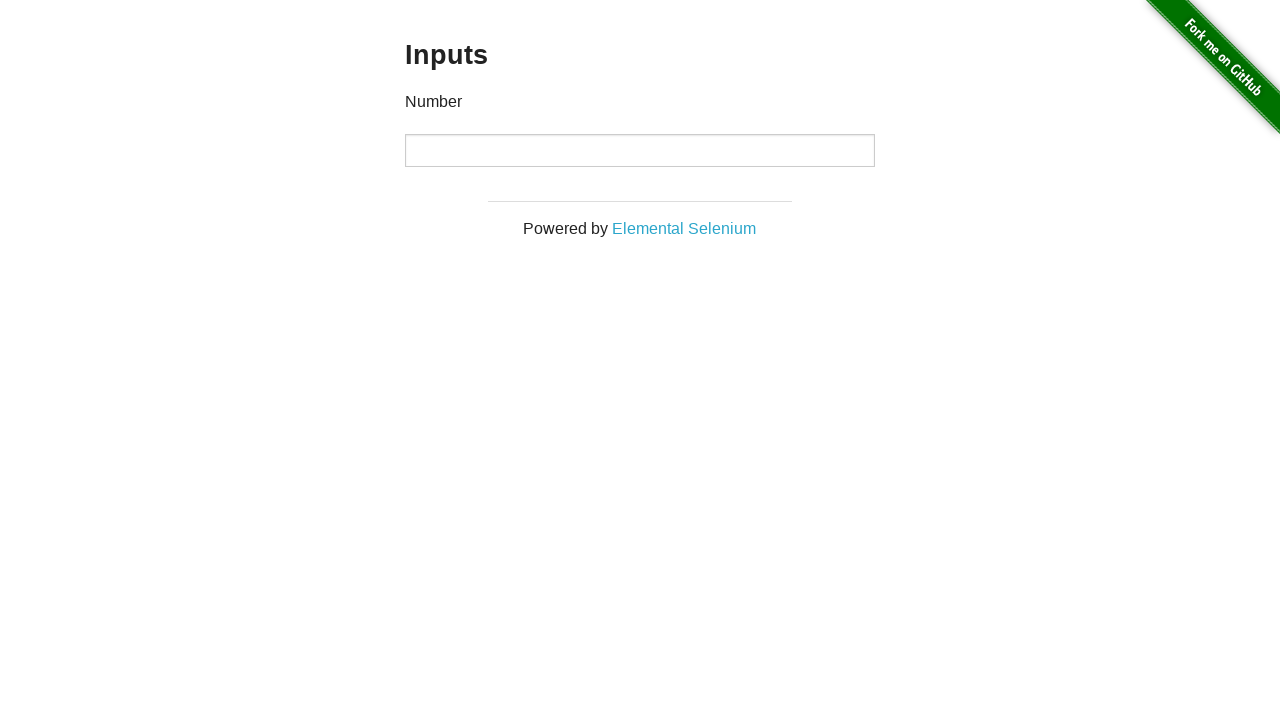

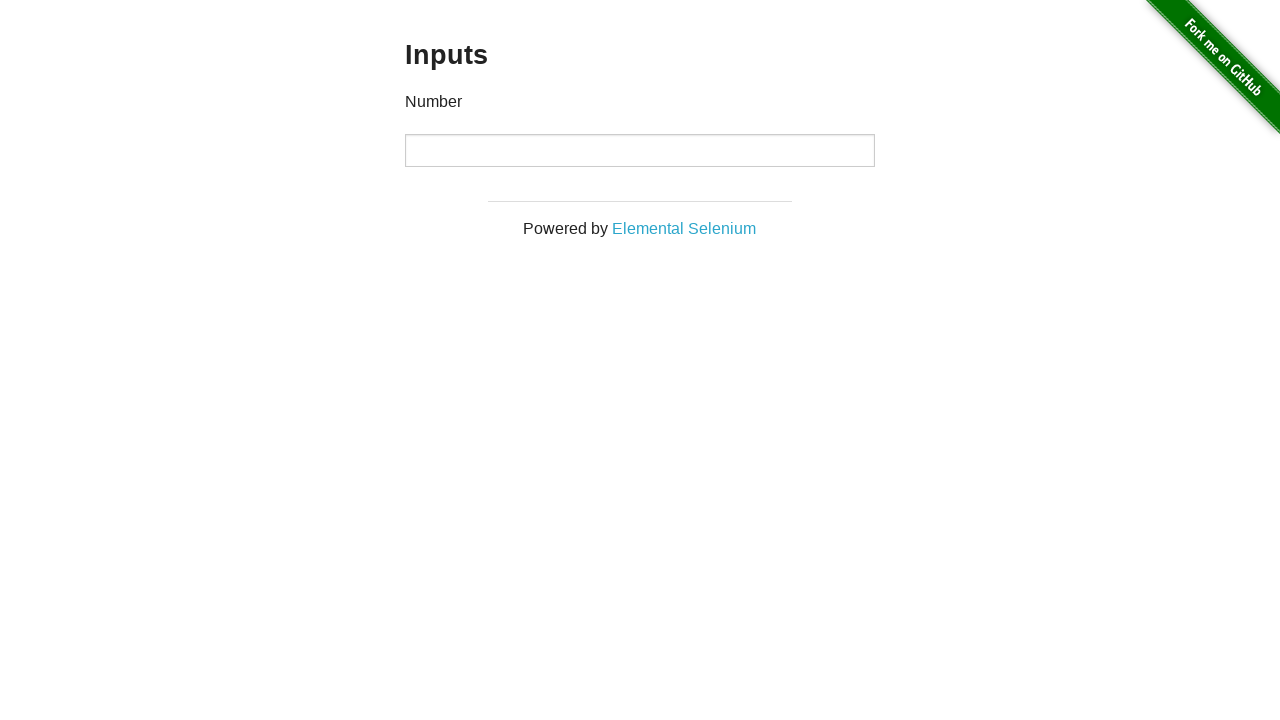